Navigates to the Advantage Online Shopping website and maximizes the browser window

Starting URL: https://www.advantageonlineshopping.com/

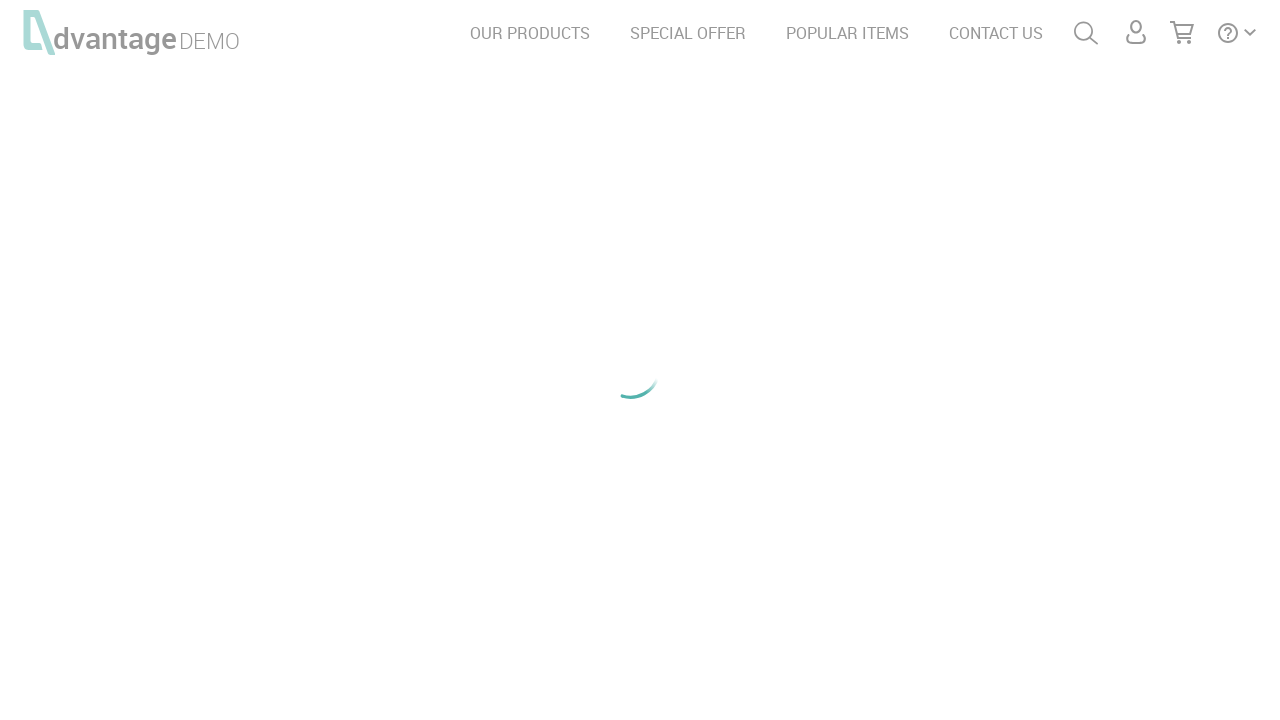

Waited for page to load completely (networkidle)
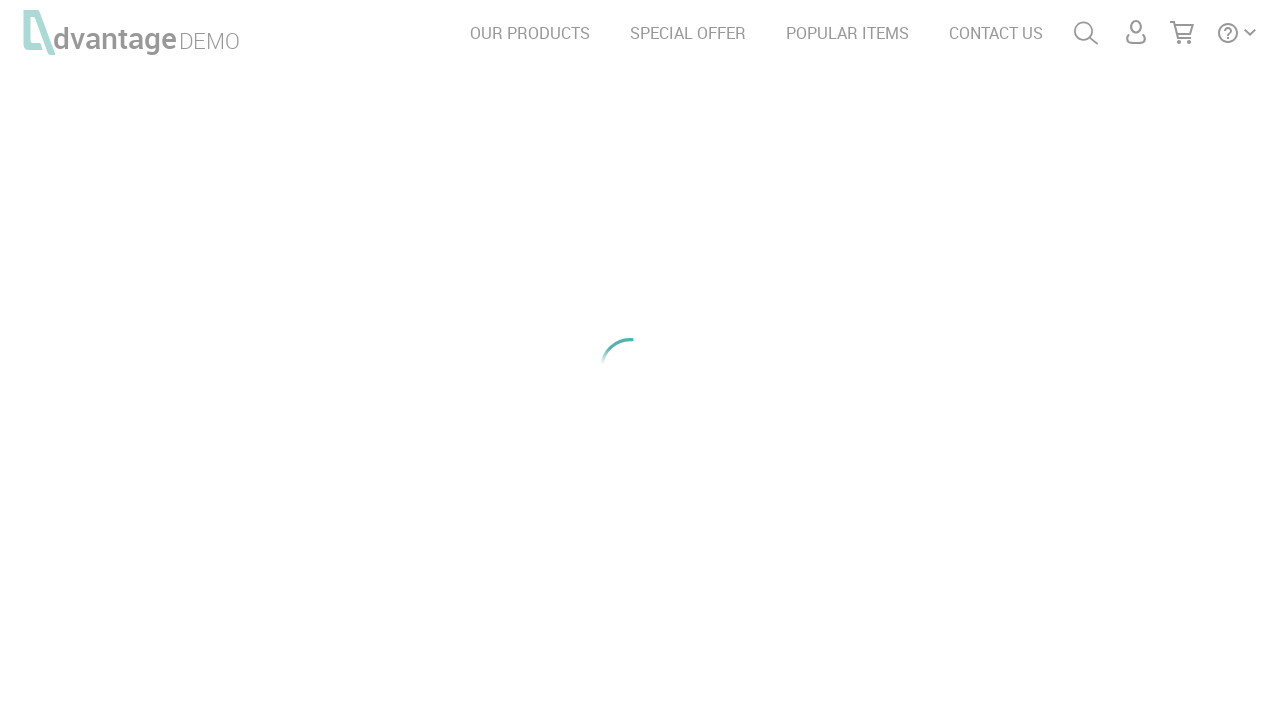

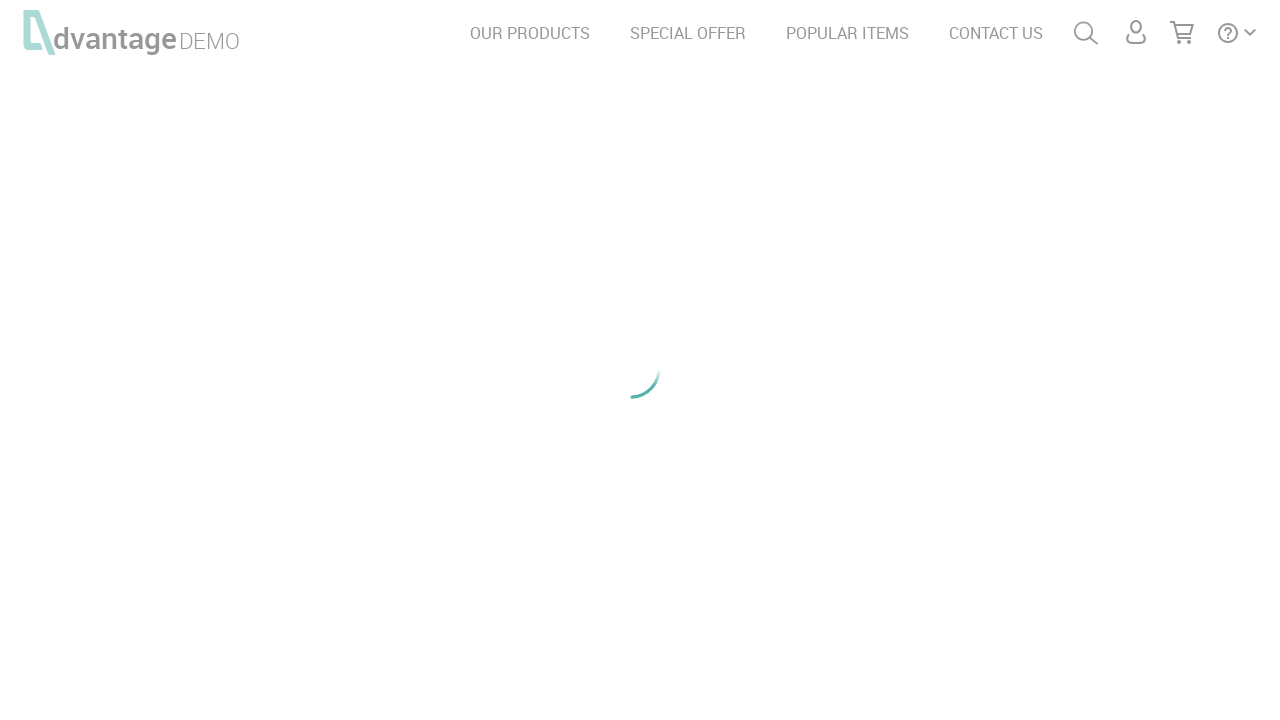